Launches the PhonePe website and maximizes the browser window to verify the page loads successfully

Starting URL: https://www.phonepe.com/

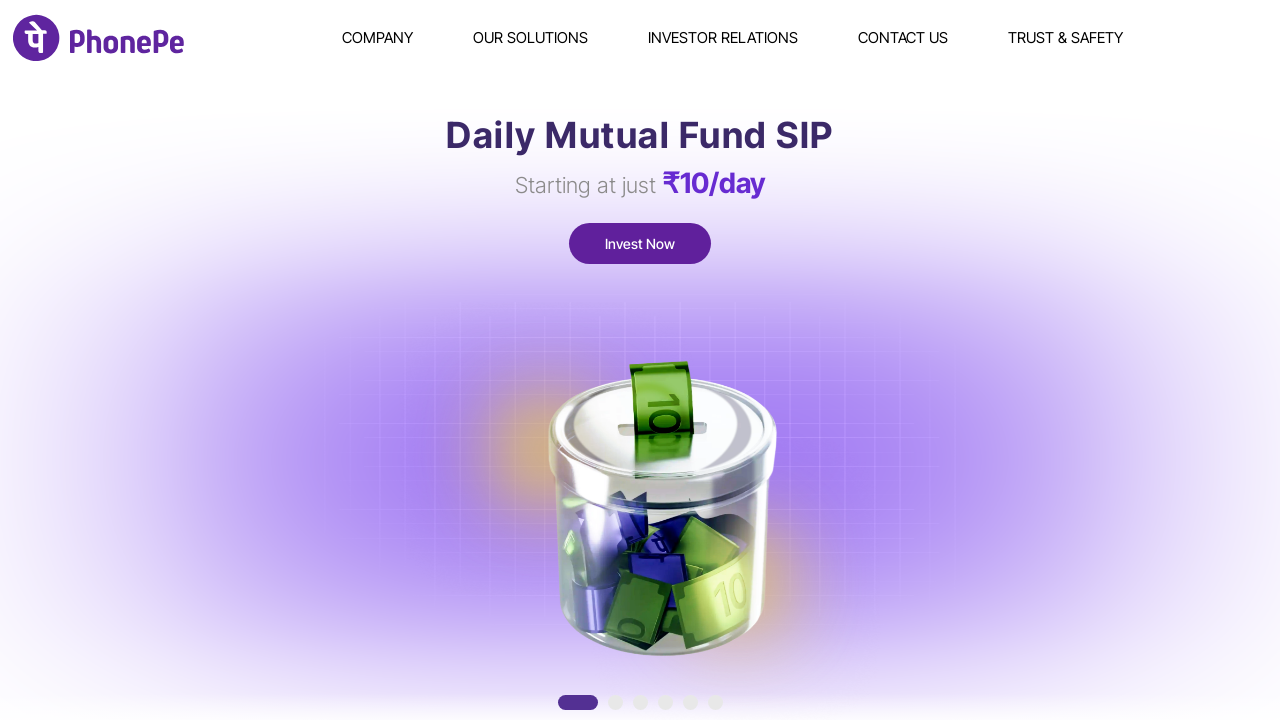

Set viewport size to 1920x1080 to maximize browser window
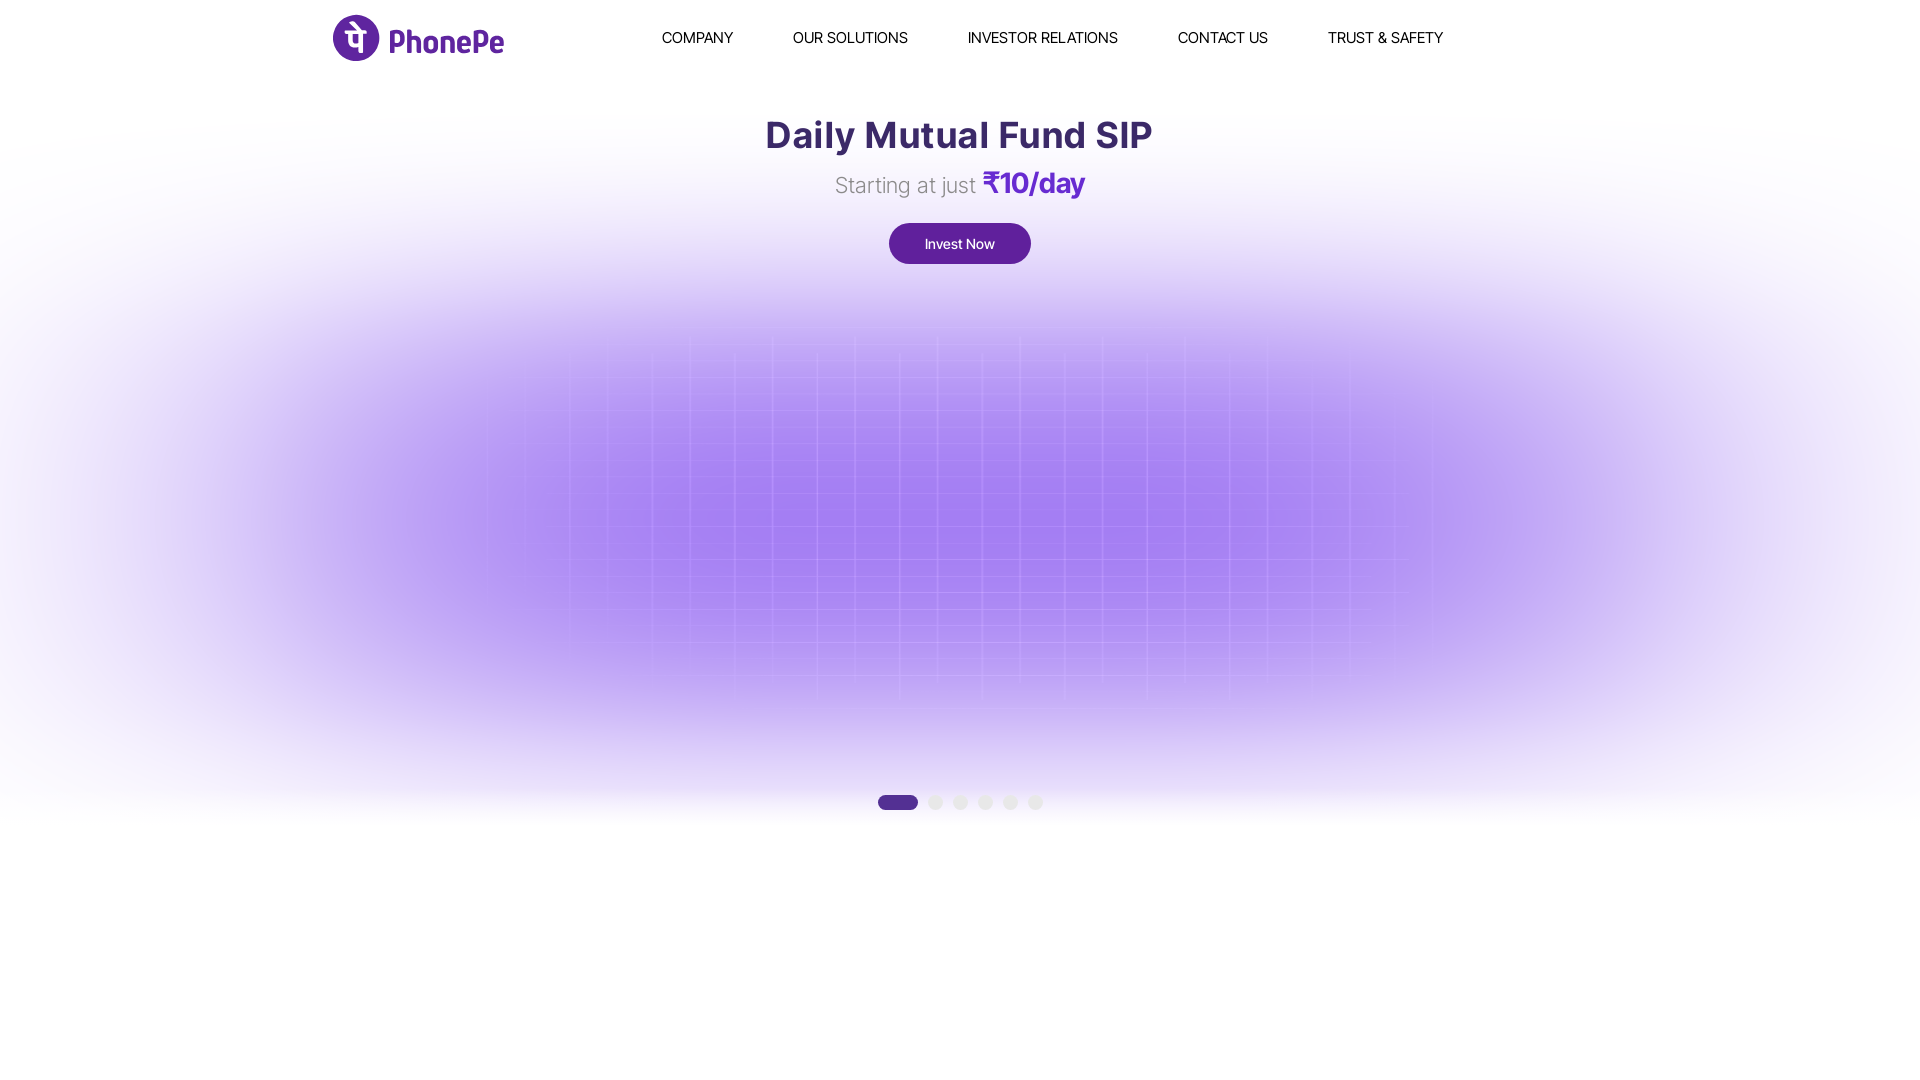

PhonePe website fully loaded
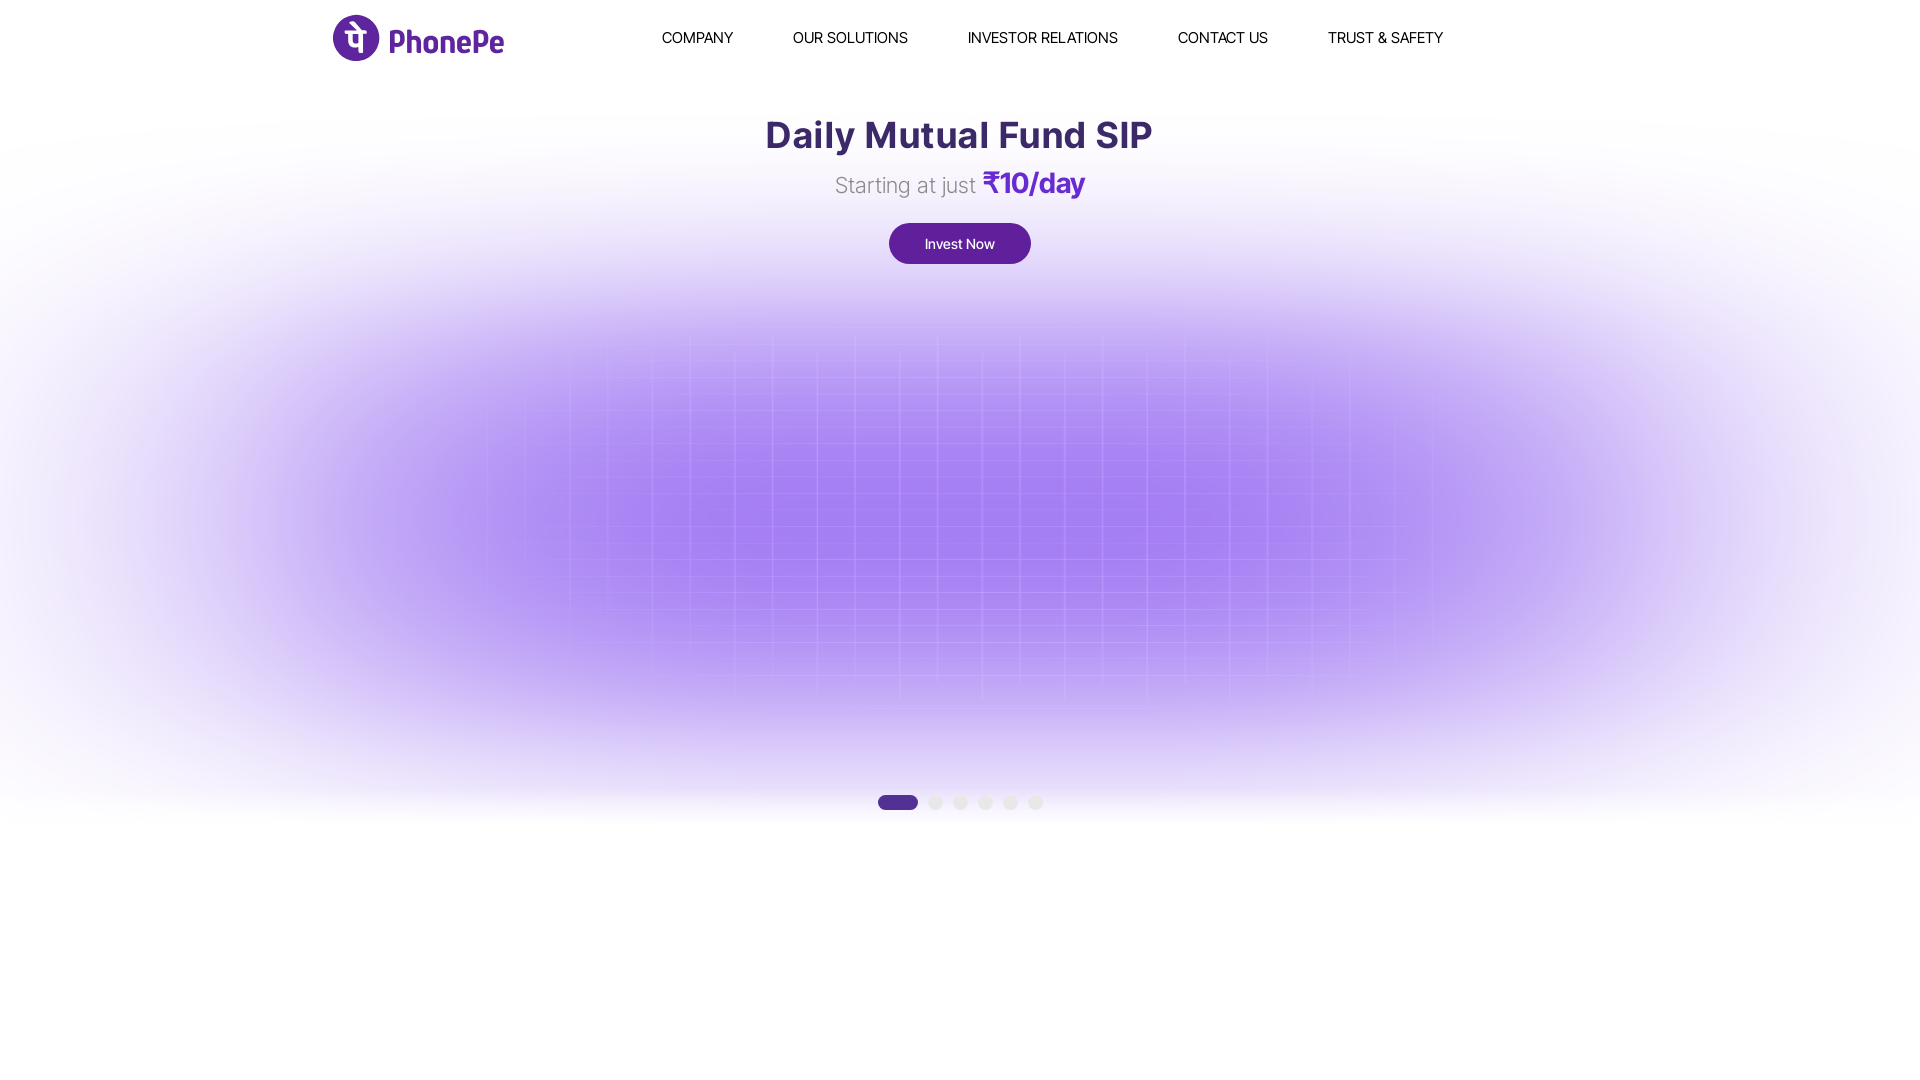

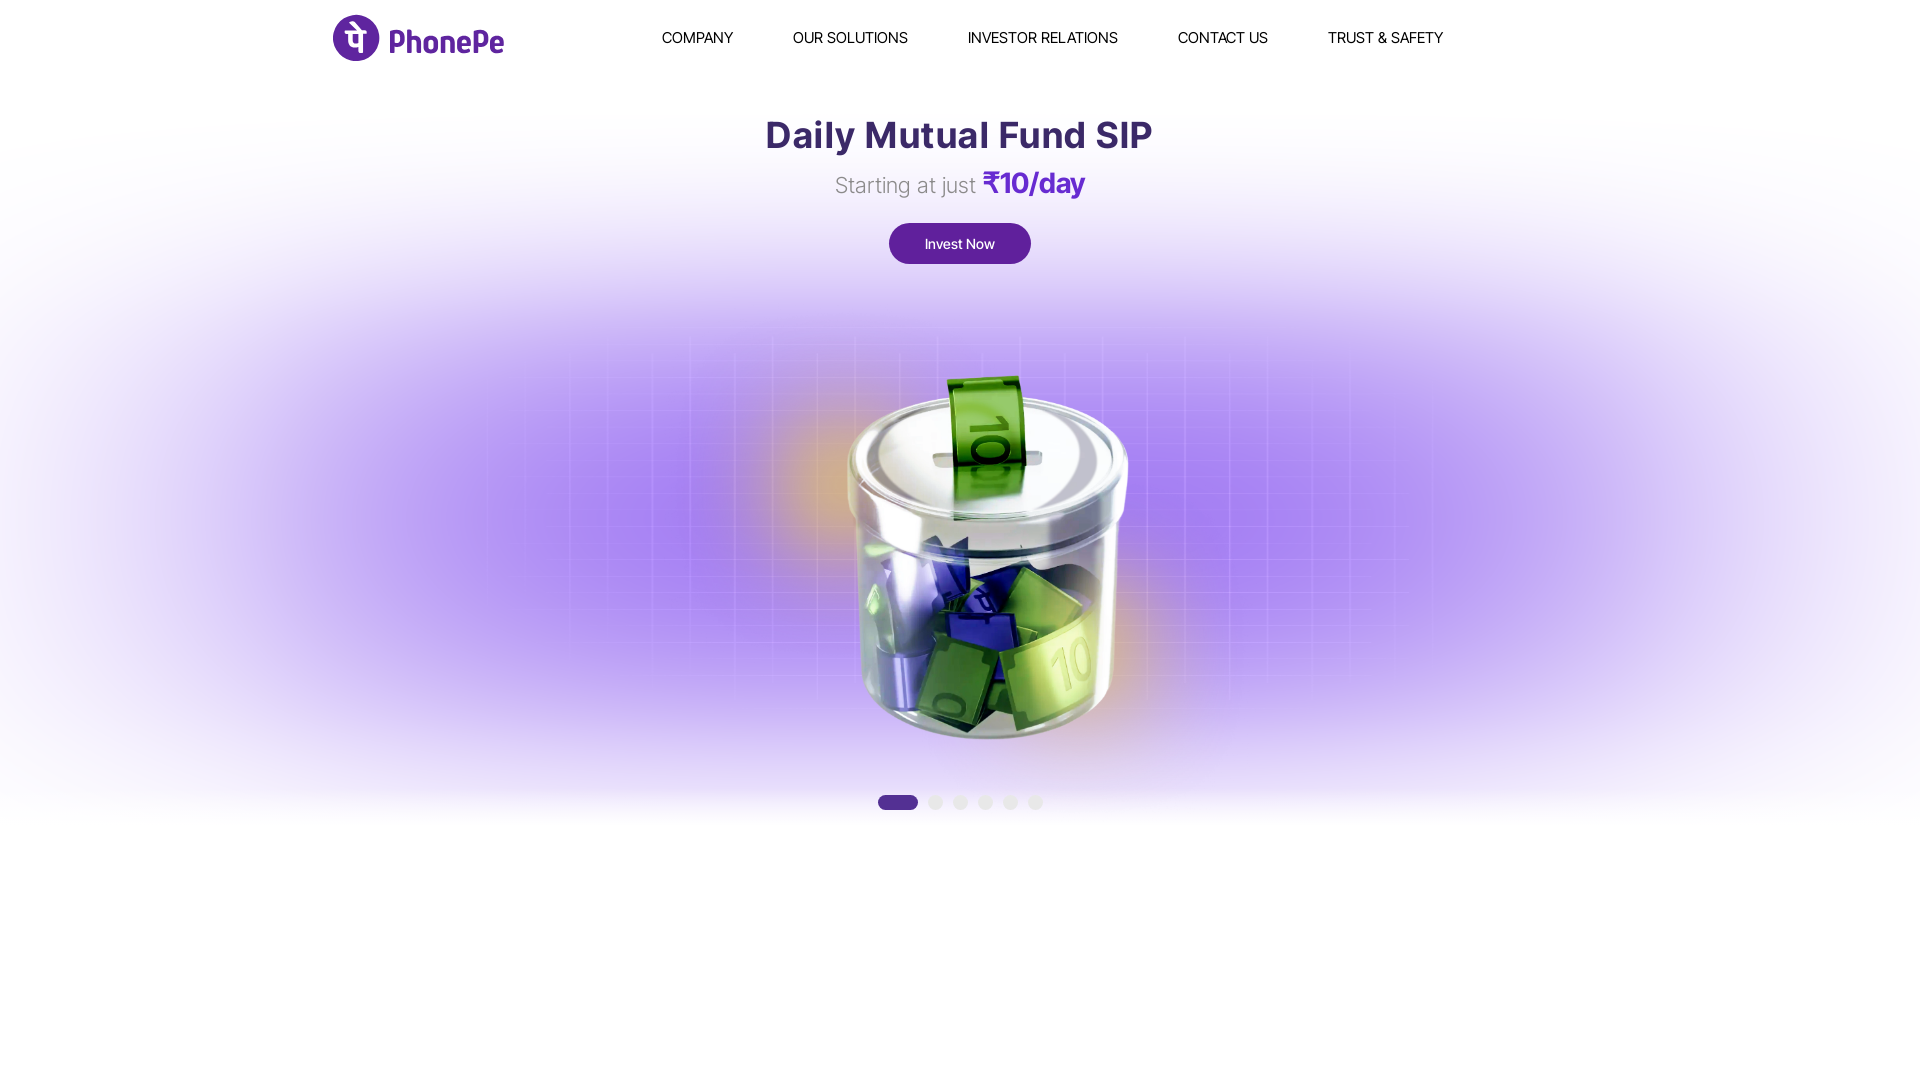